Navigates to a practice site, scrolls to a books table, and extracts information from a specific row (Dan Brown's books) using static table approach

Starting URL: https://chandanachaitanya.github.io/selenium-practice-site/

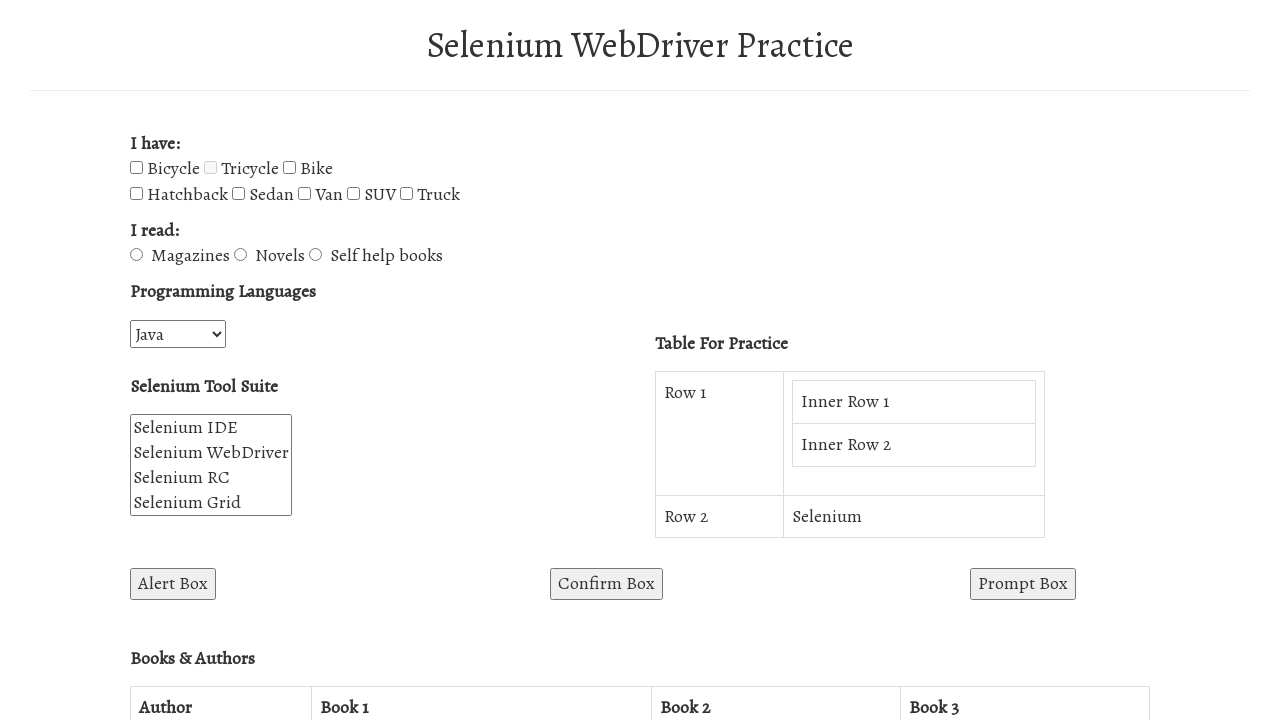

Scrolled to button element with id 'win1'
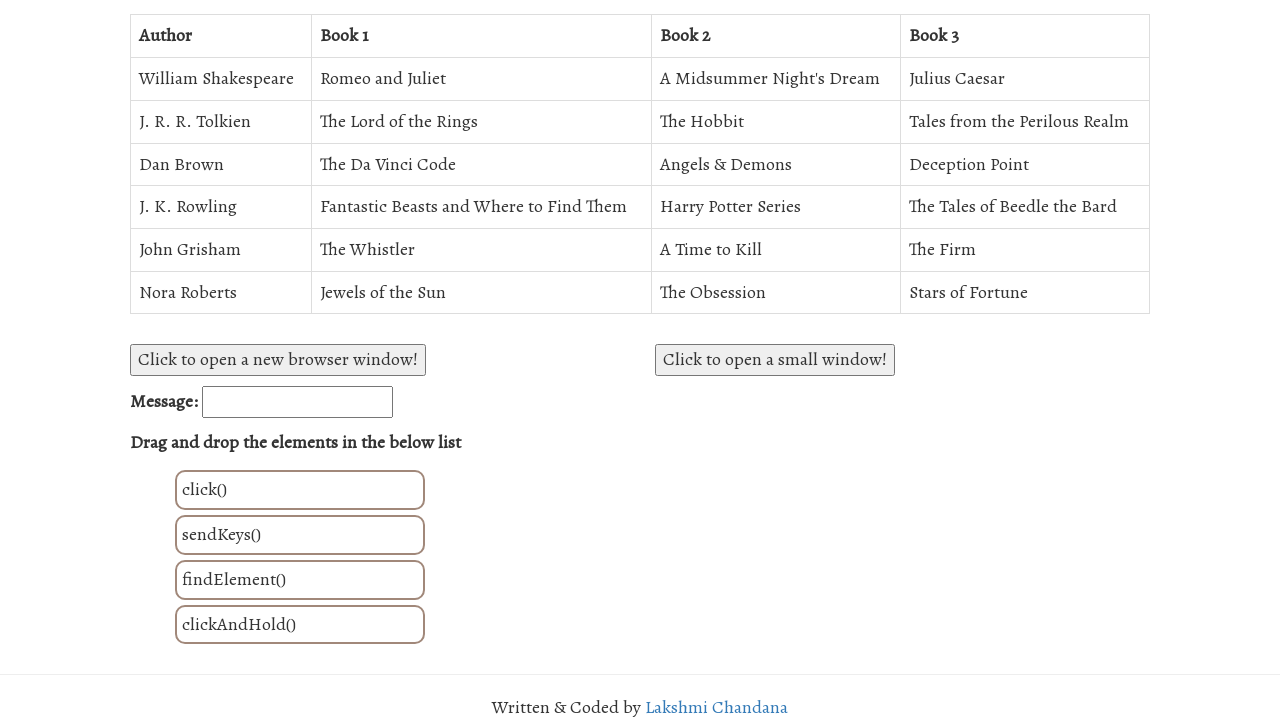

Books Authors table loaded and became visible
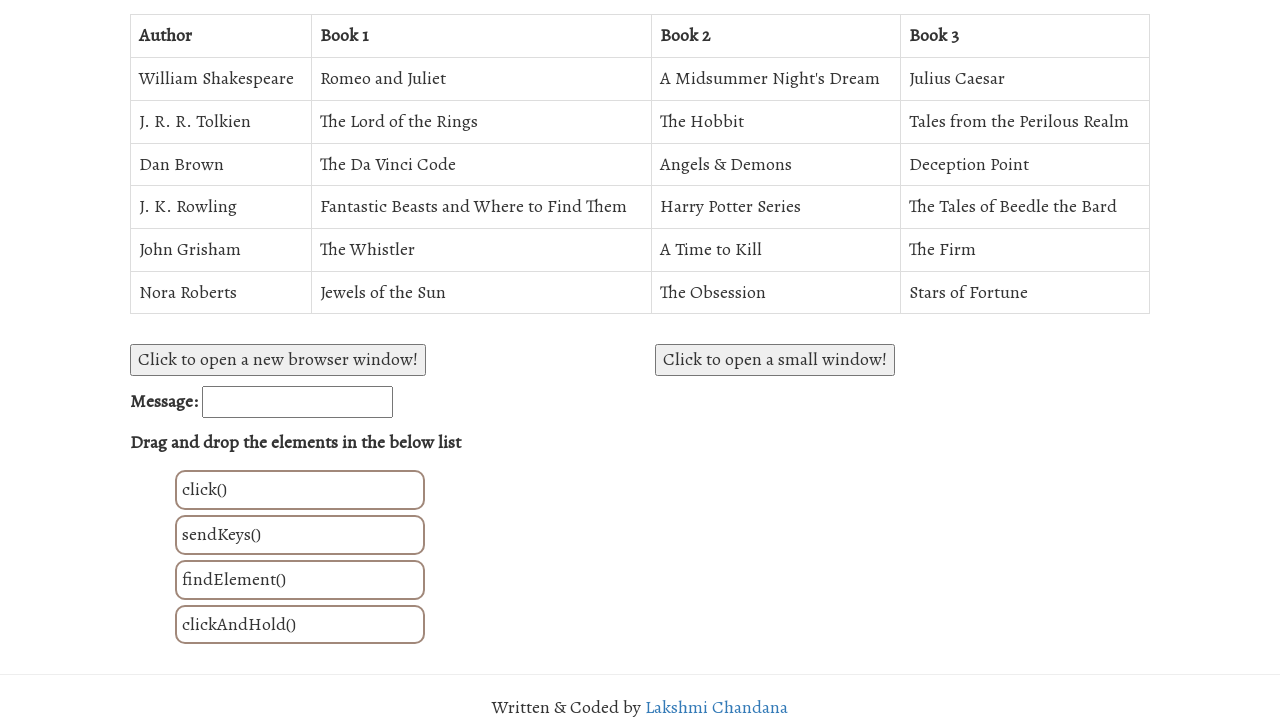

Located the Books Authors table element
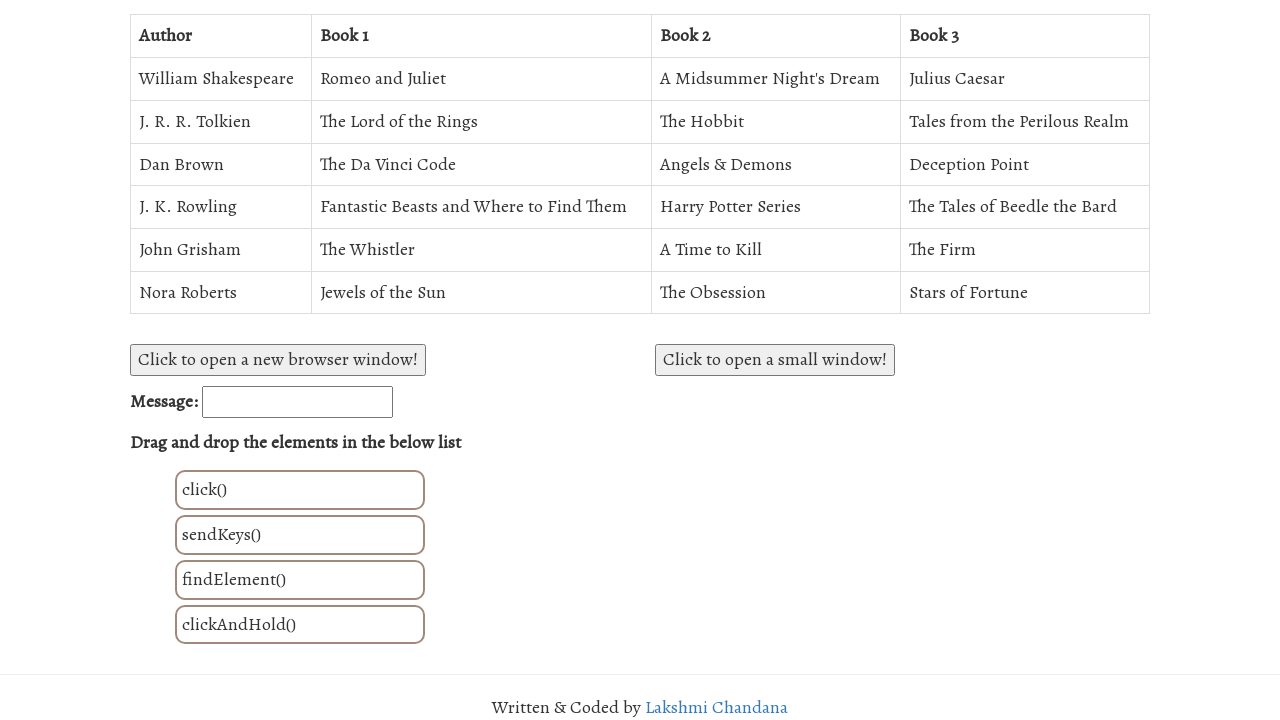

Retrieved all table rows - count: 7
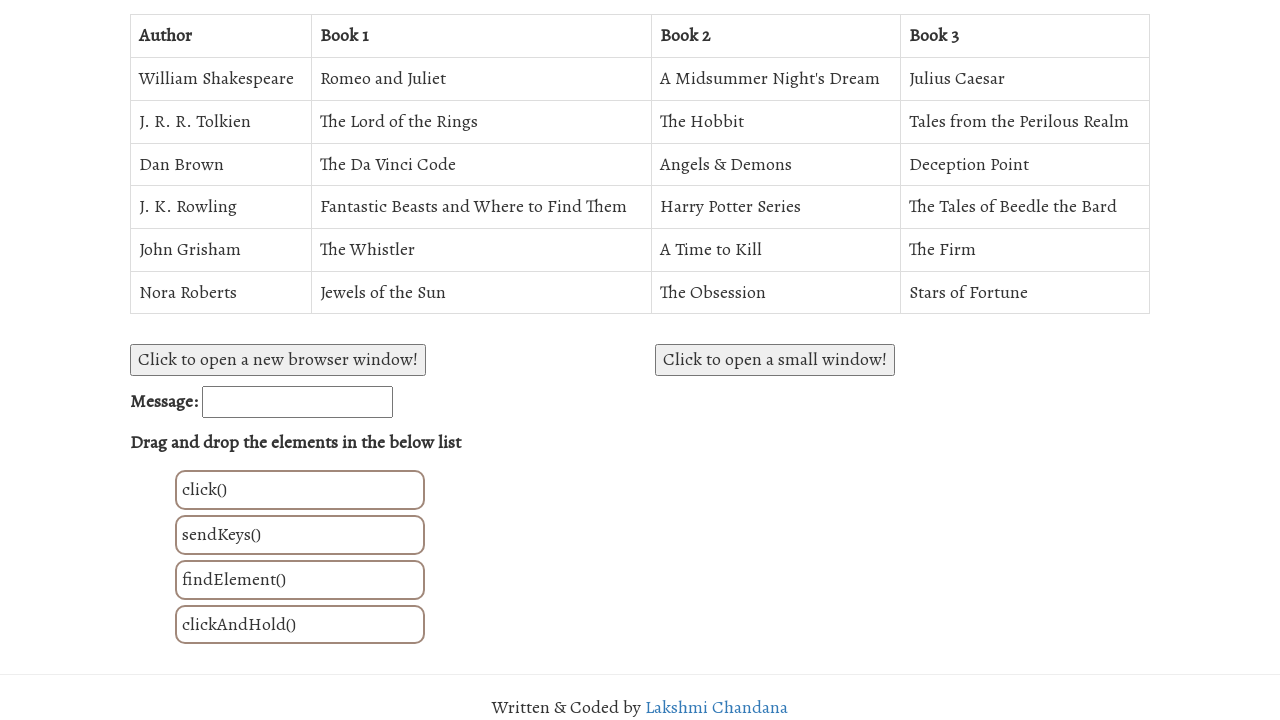

Retrieved all table column headers - count: 4
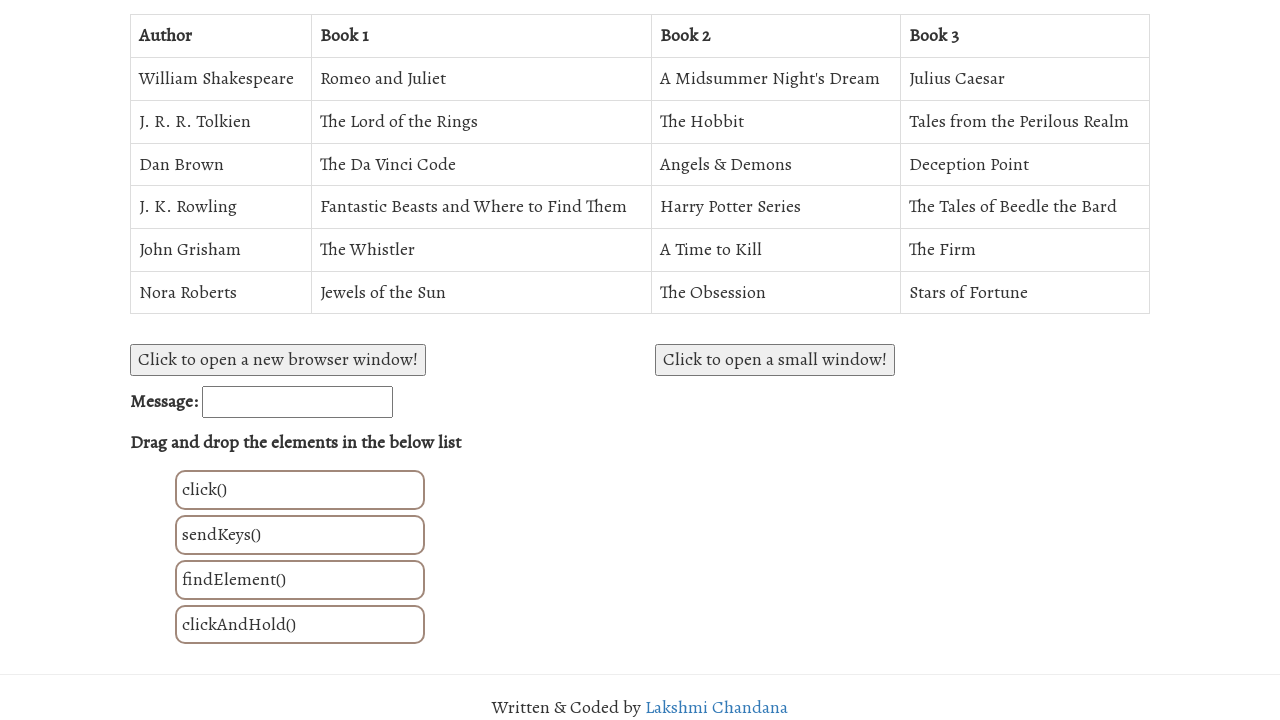

Retrieved Dan Brown's row cells from the table
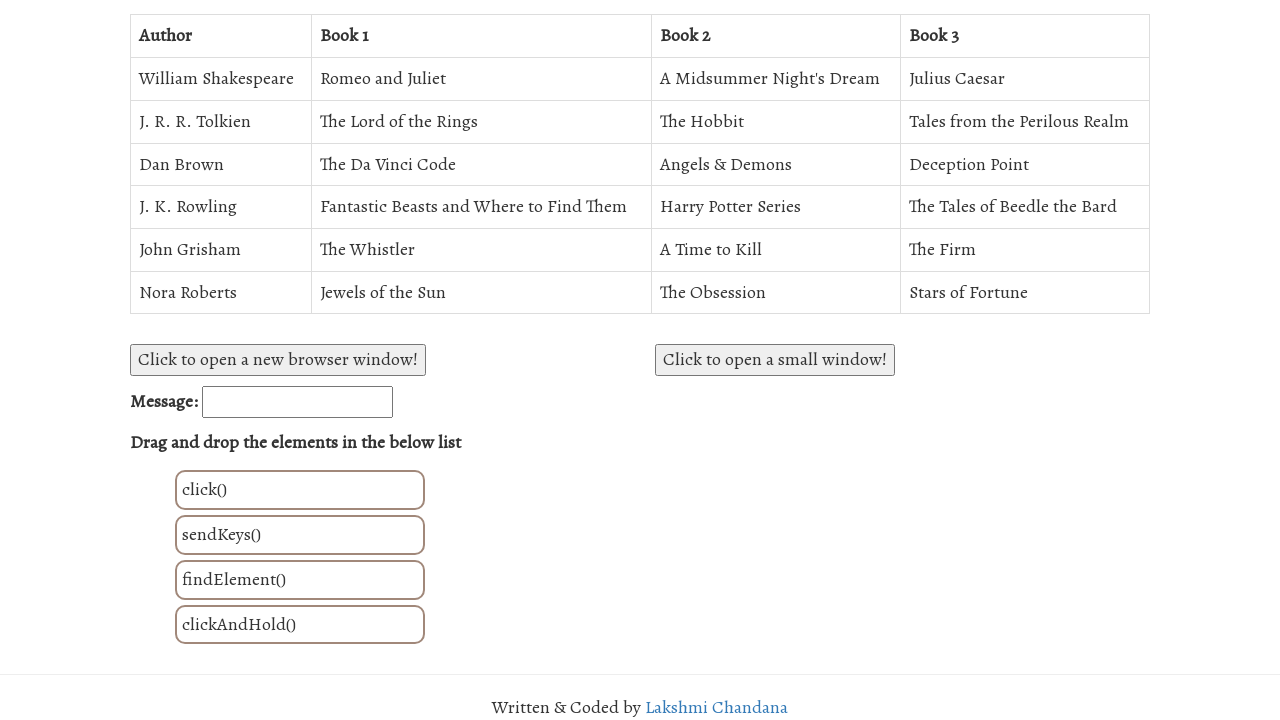

Extracted book title from Dan Brown's row: The Da Vinci Code
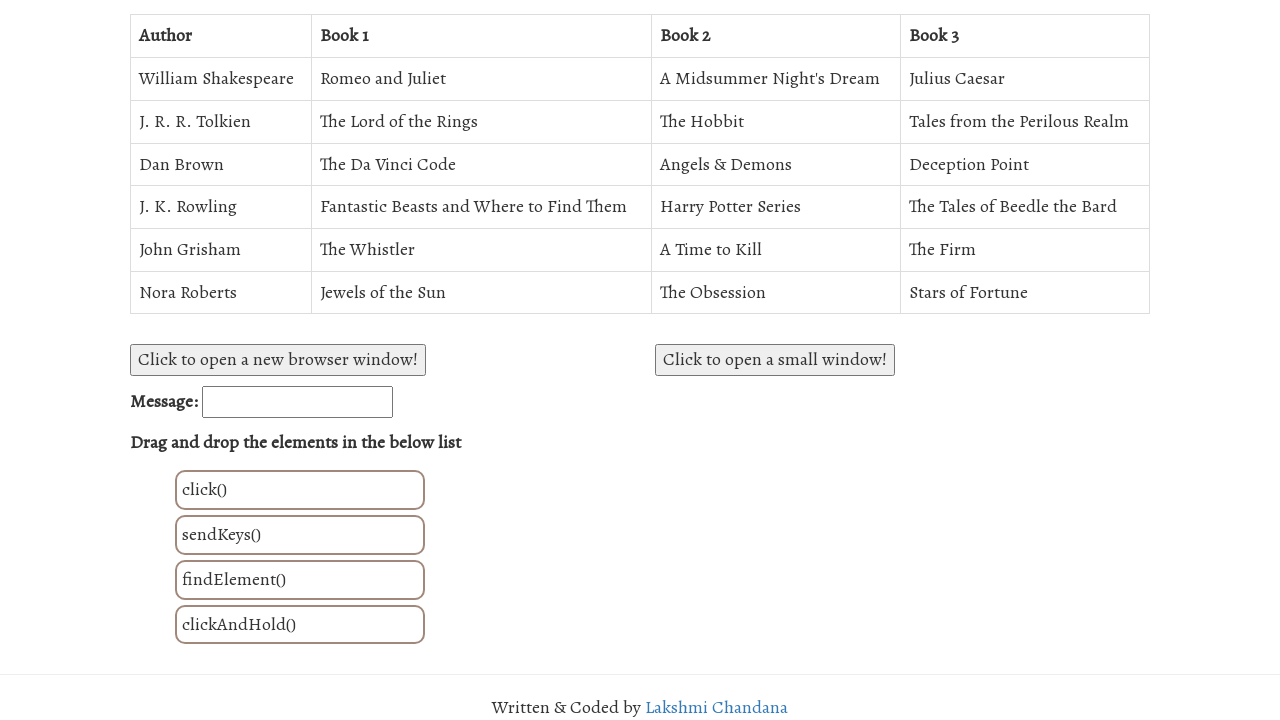

Extracted book title from Dan Brown's row: Angels & Demons
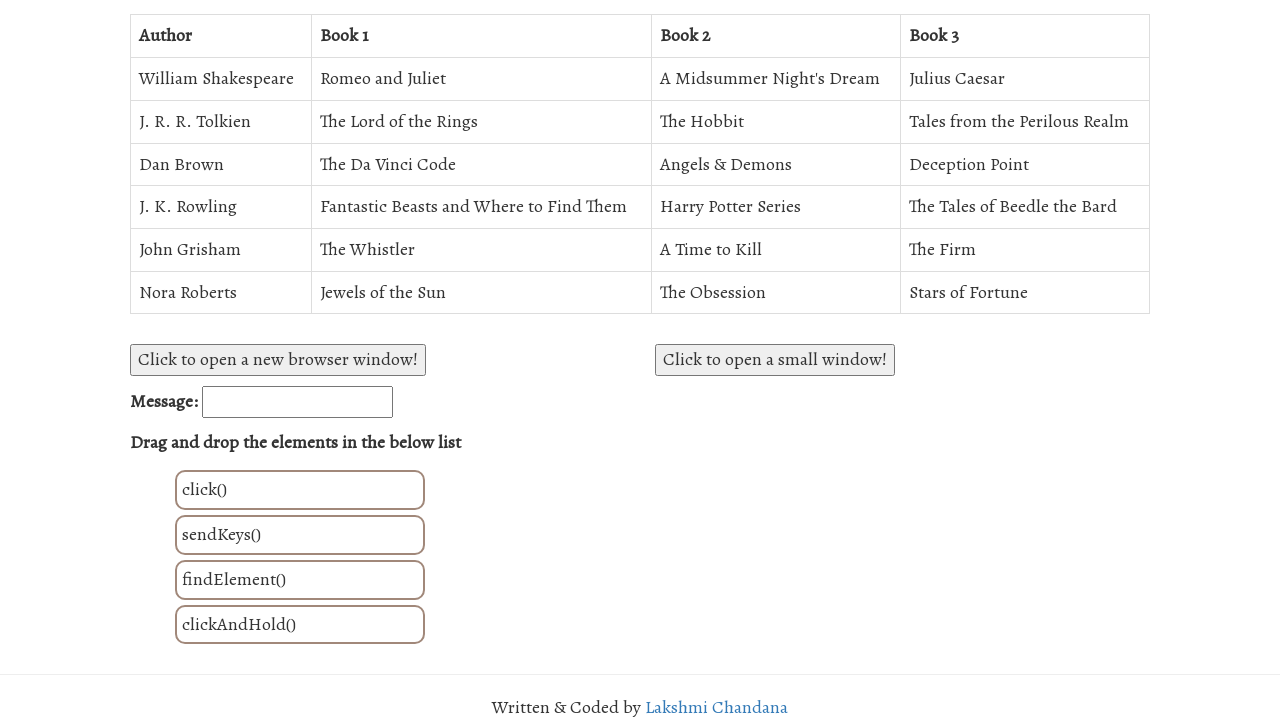

Extracted book title from Dan Brown's row: Deception Point
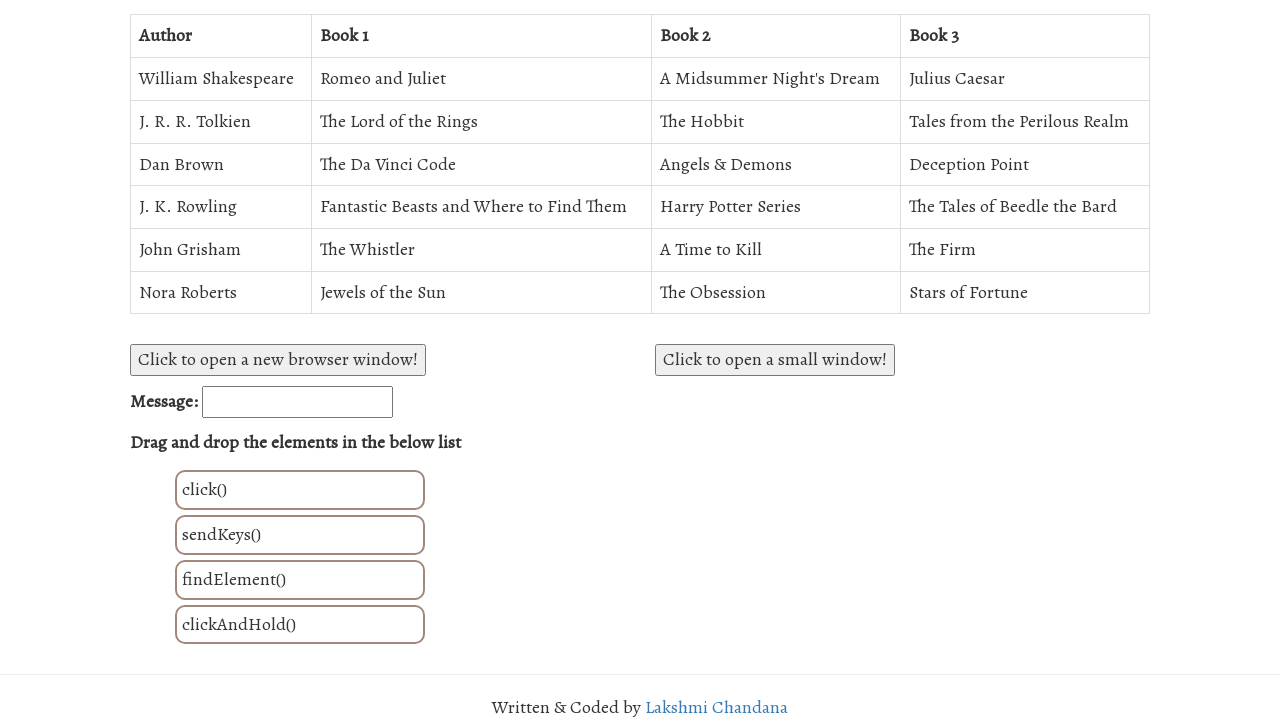

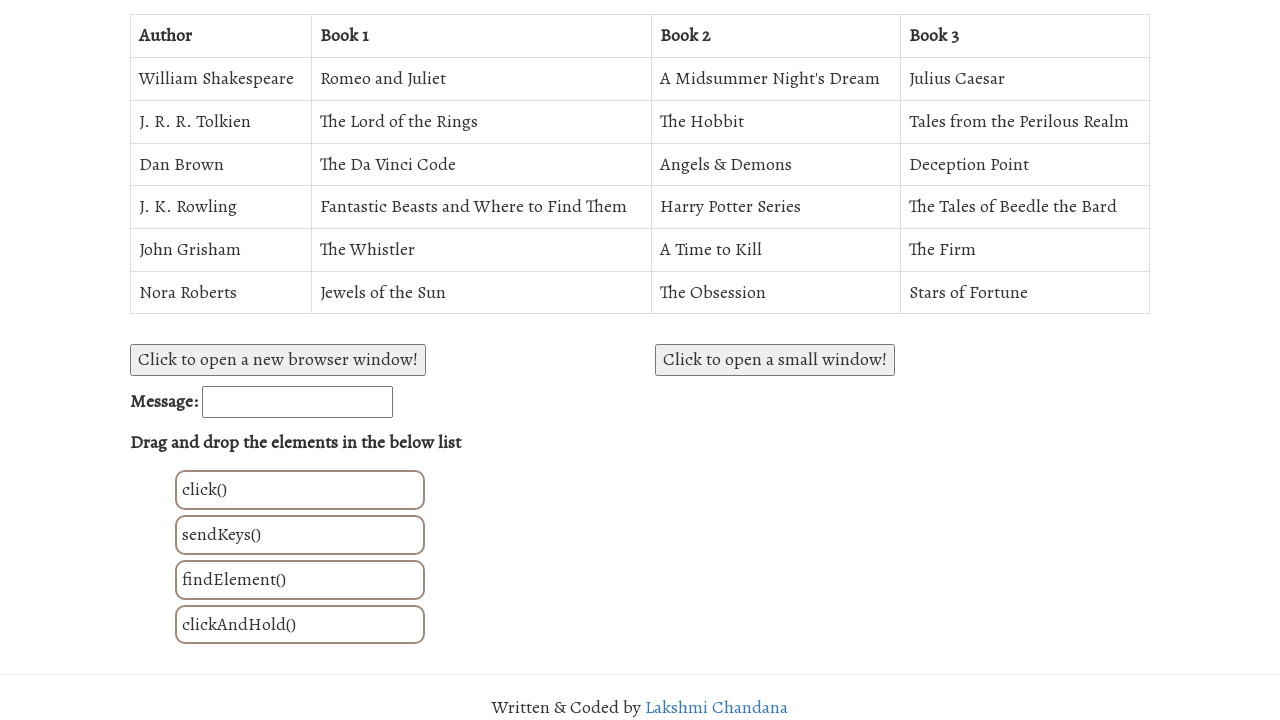